Tests dismissing/canceling a JavaScript confirm dialog and verifies the cancel message

Starting URL: https://the-internet.herokuapp.com/javascript_alerts

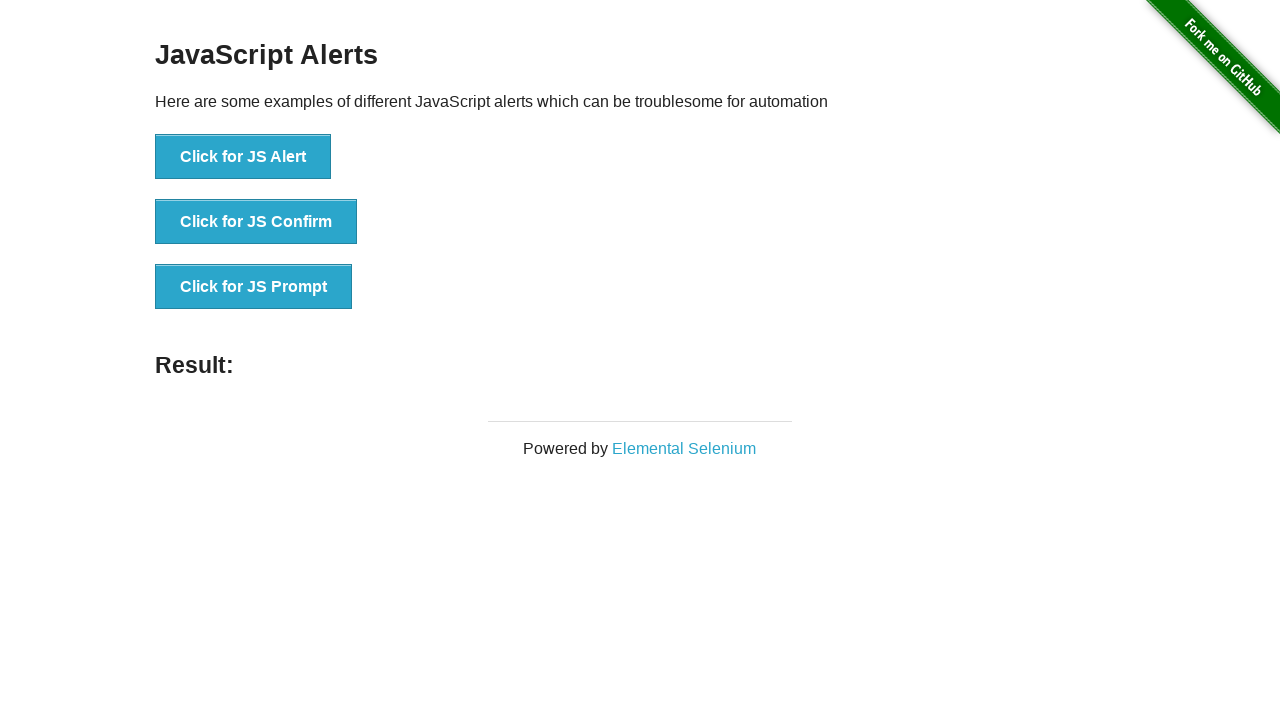

Set up dialog handler to dismiss confirm dialog
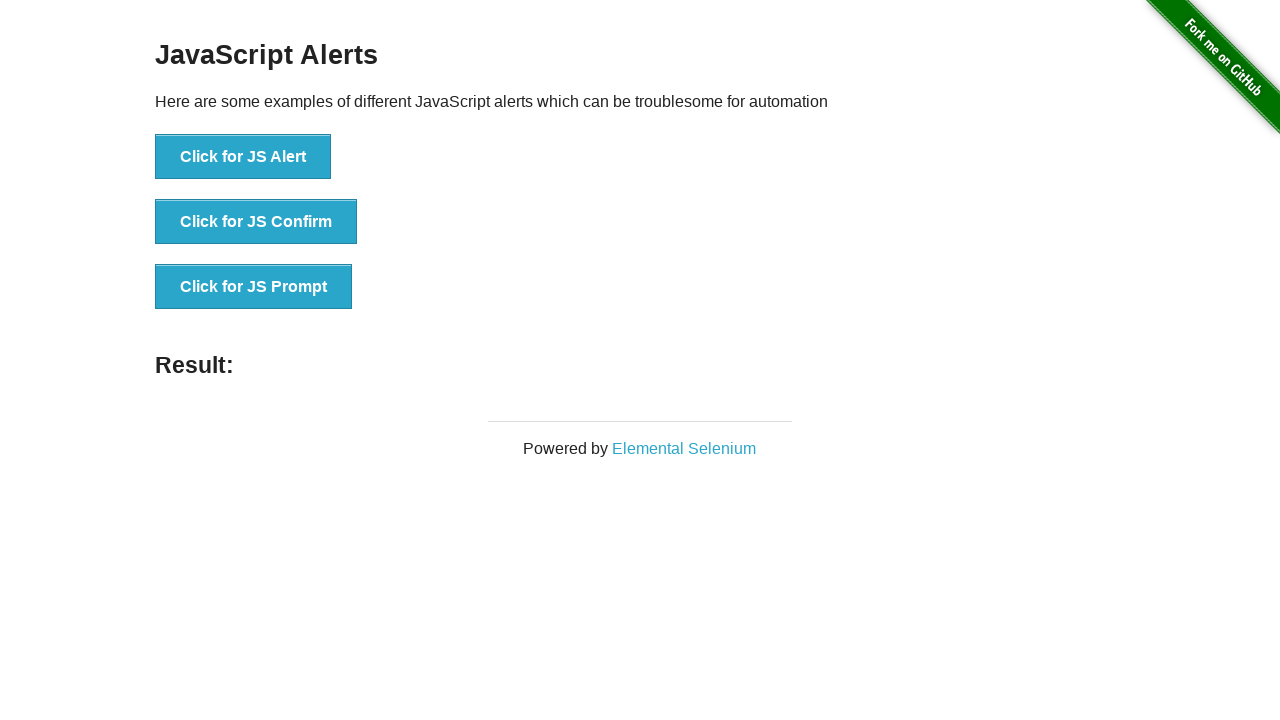

Clicked button to trigger JavaScript confirm dialog at (256, 222) on xpath=//button[@onclick='jsConfirm()']
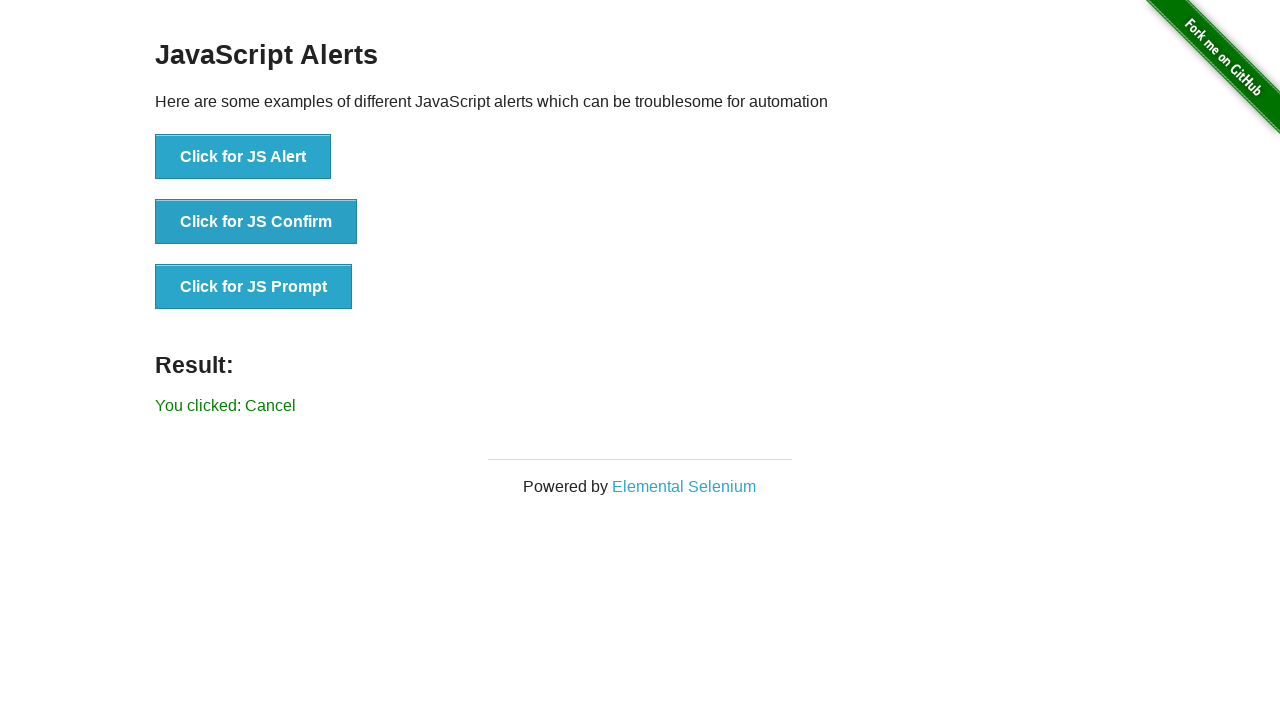

Retrieved result text from page
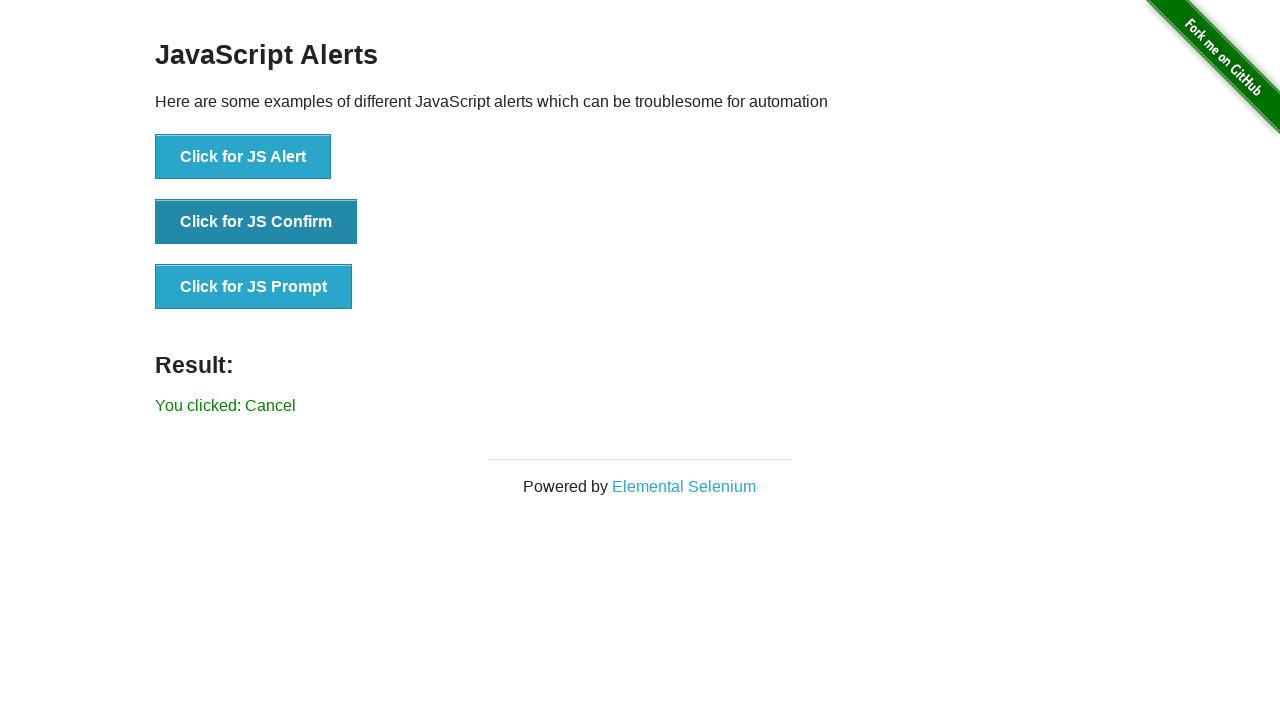

Verified that result text shows 'You clicked: Cancel'
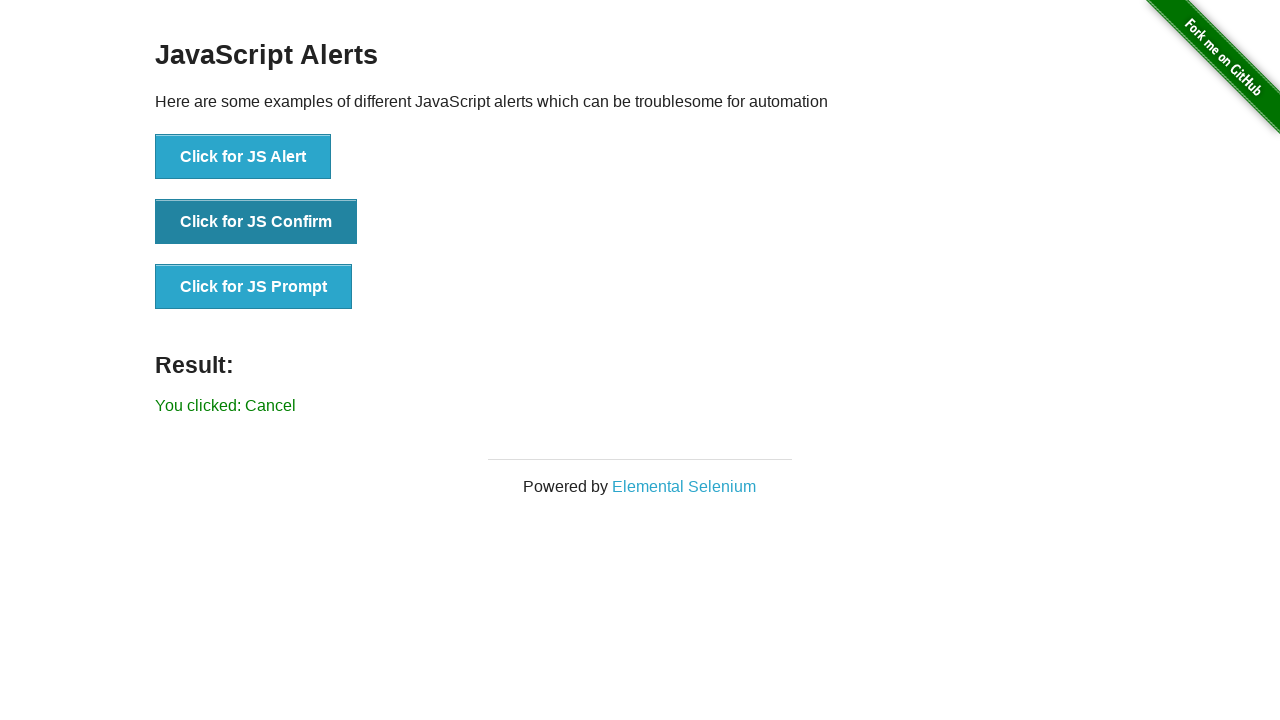

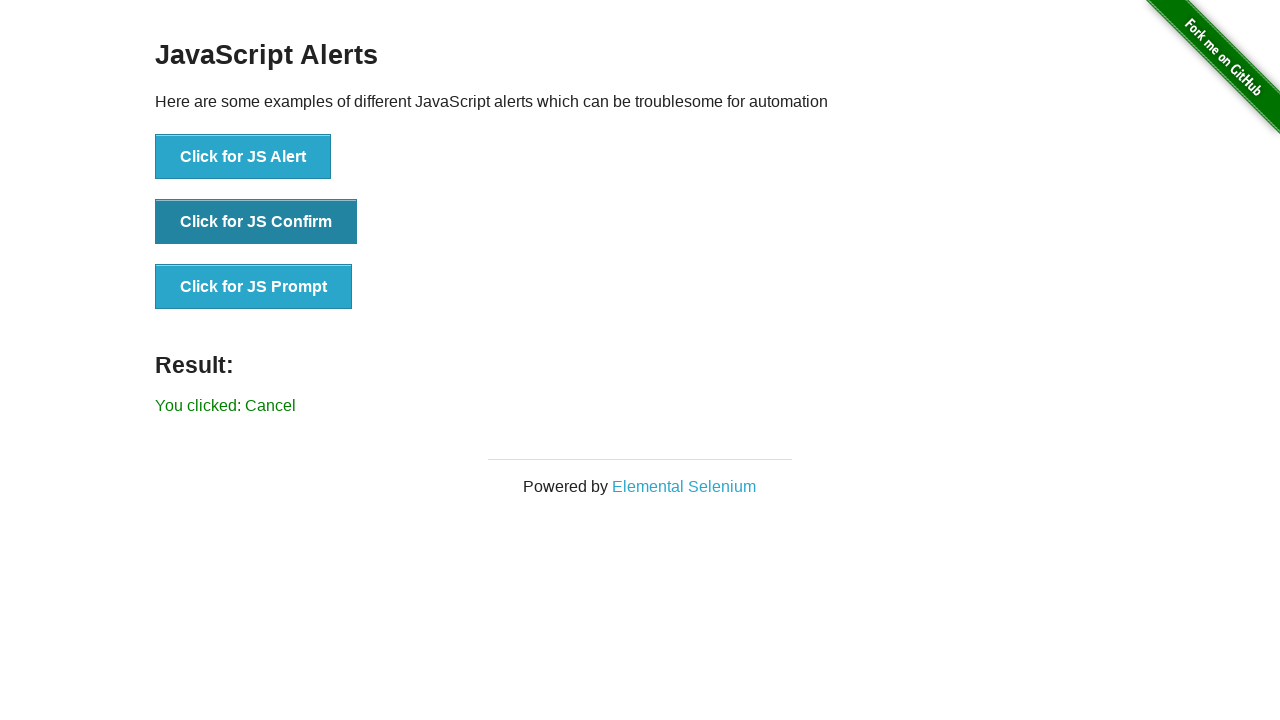